Tests multiple browser window handling by clicking a button that opens a new window, switching to the new window, verifying it opened, then closing both windows sequentially.

Starting URL: https://demoqa.com/browser-windows

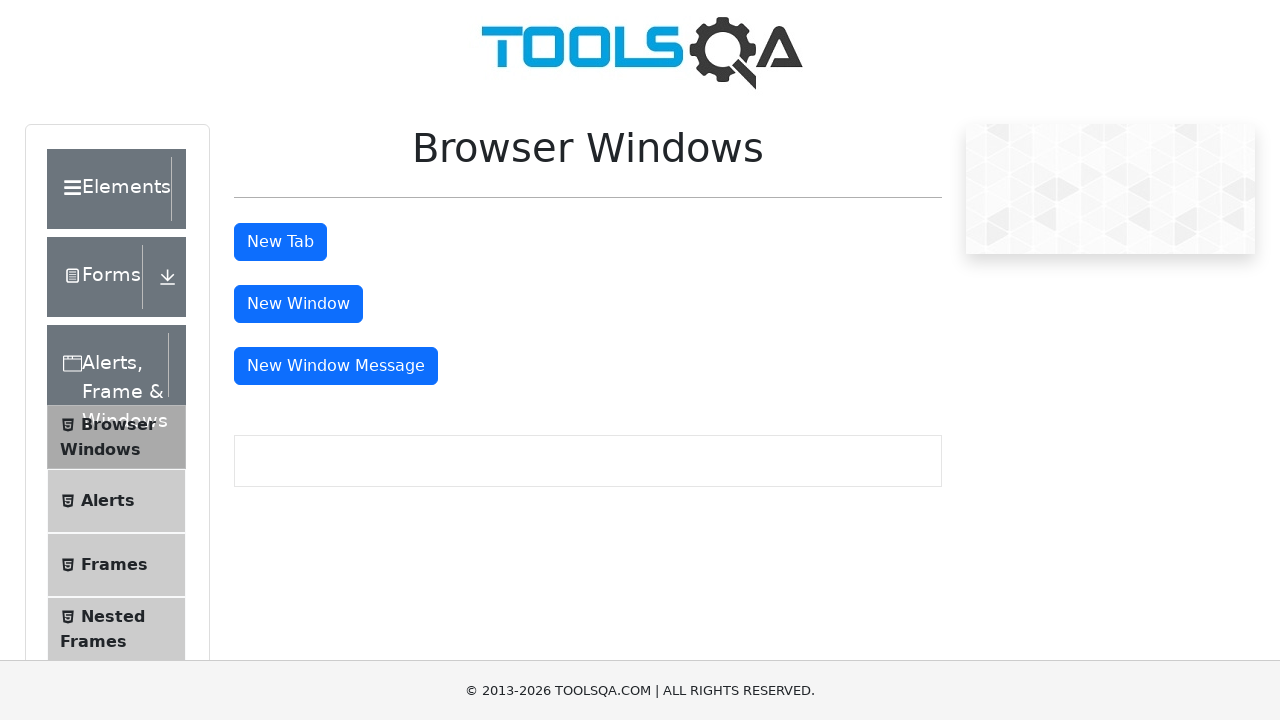

Clicked 'New Window' button to open a new browser window at (298, 304) on #windowButton
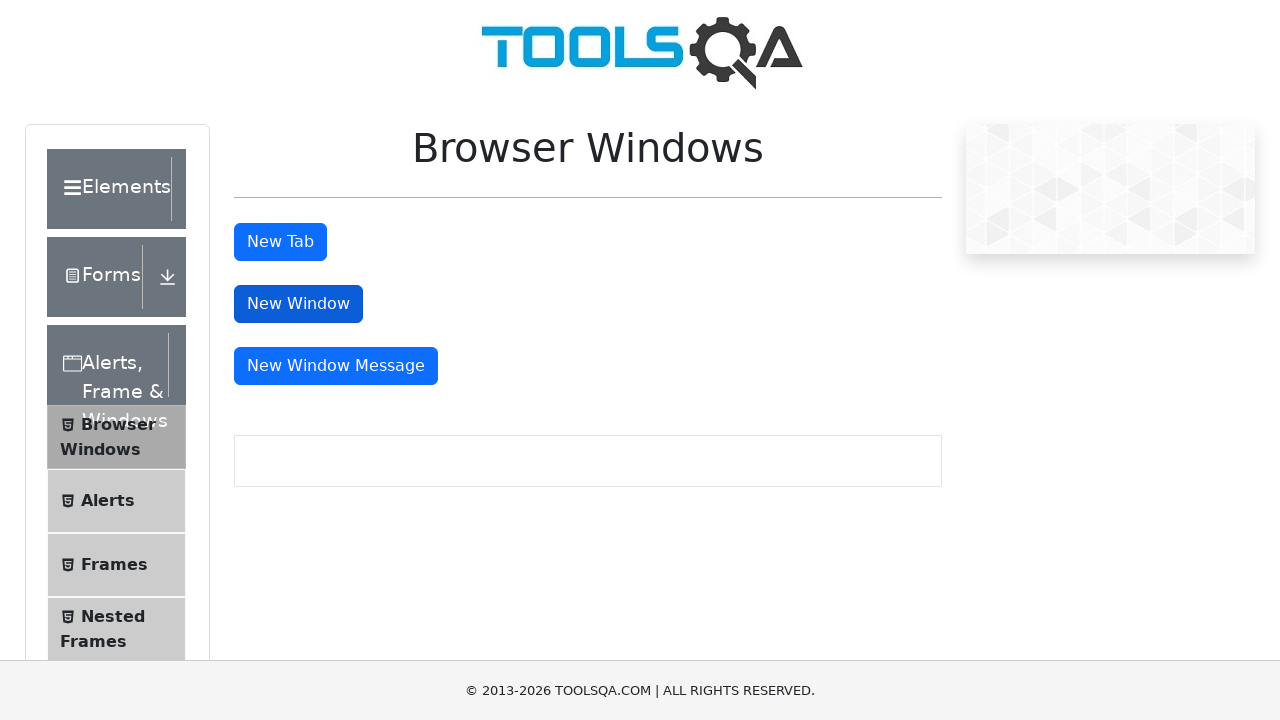

New browser window opened and captured
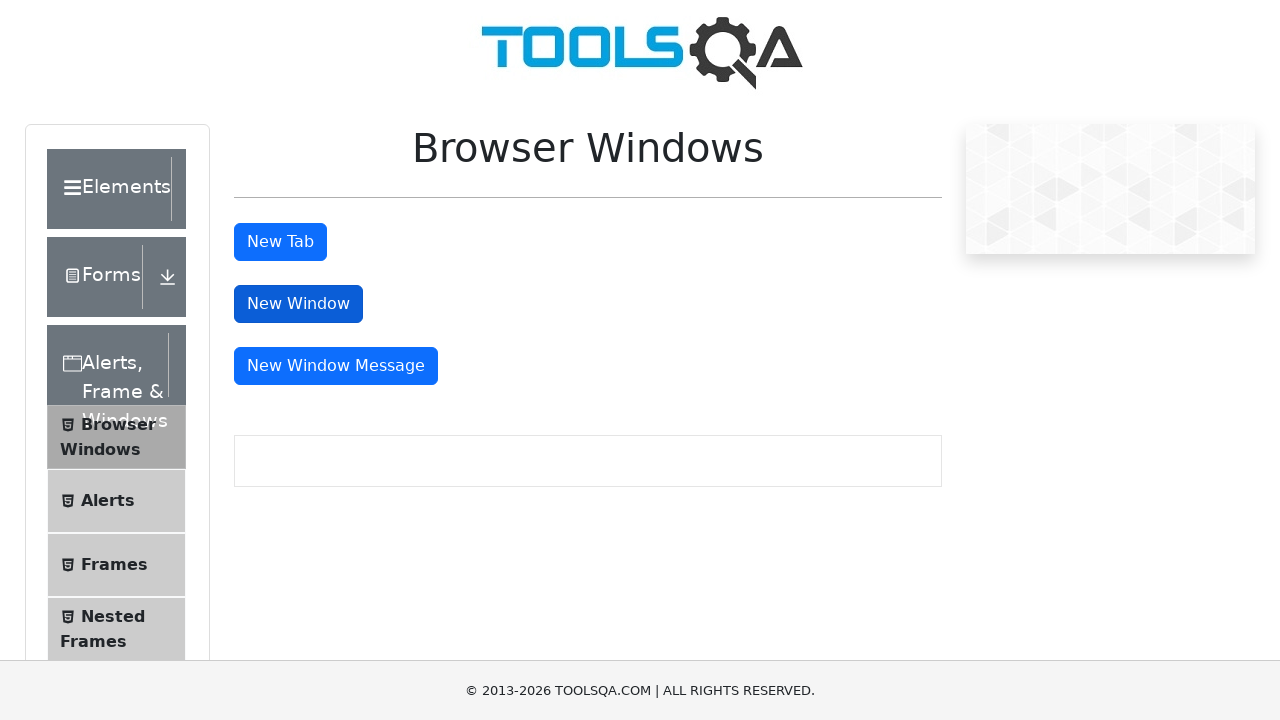

New window finished loading
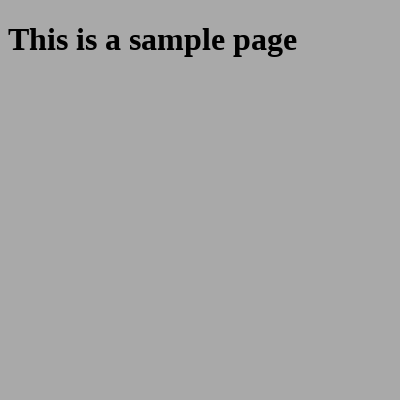

Verified new window has loaded with body element present
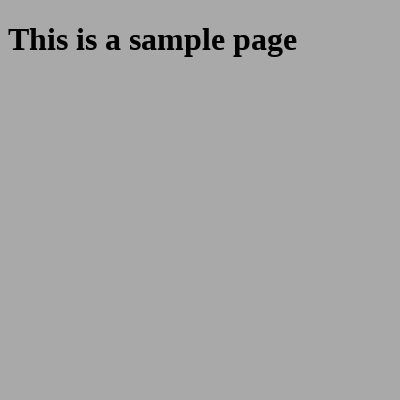

Closed the new browser window
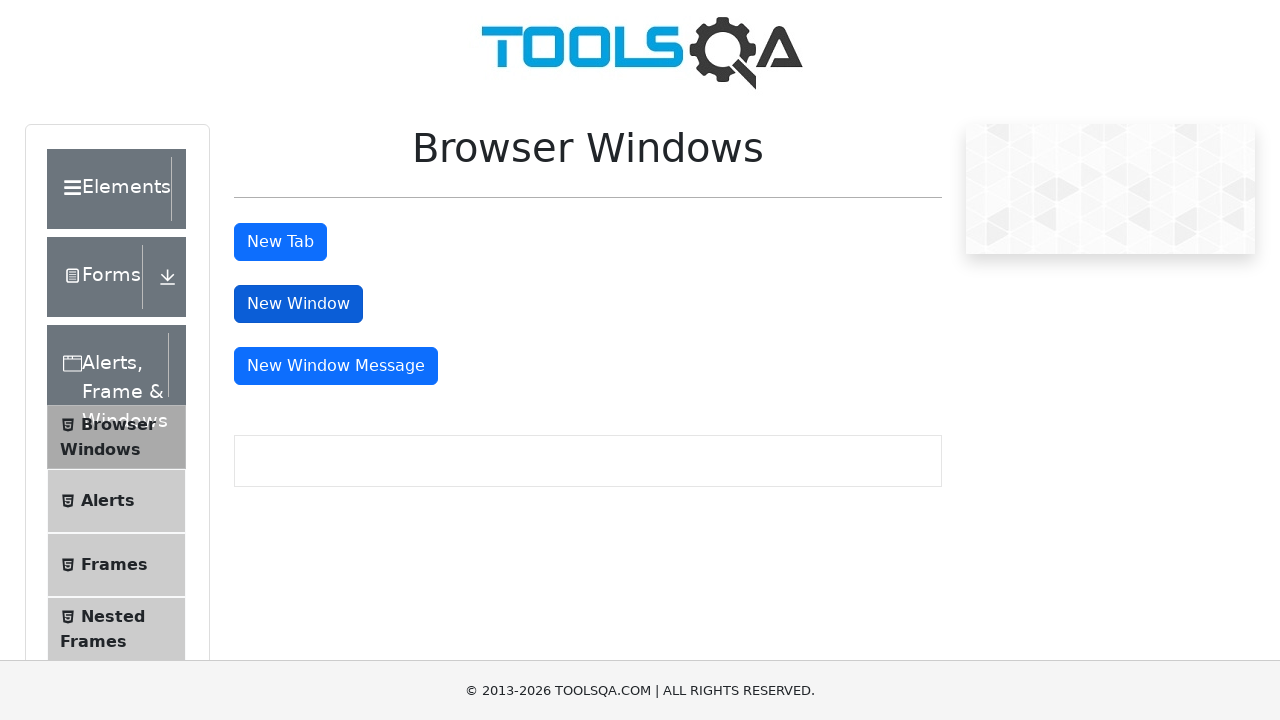

Verified original window is still available with 'New Window' button present
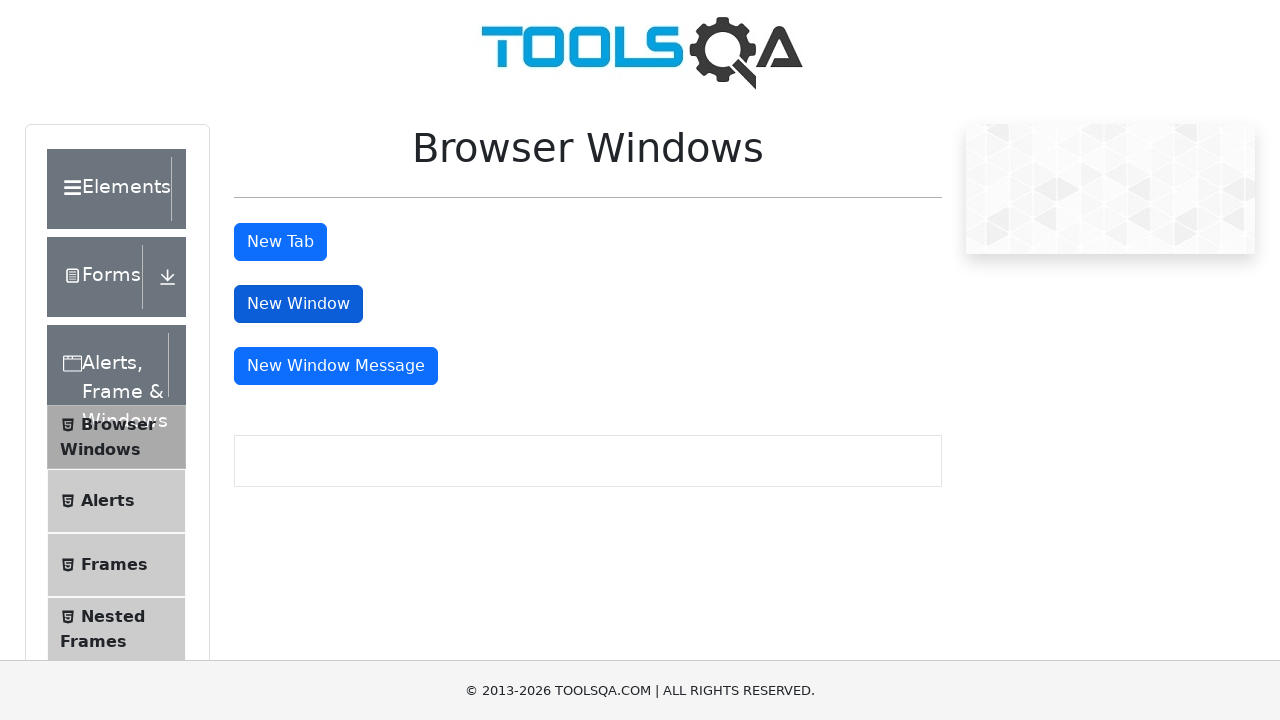

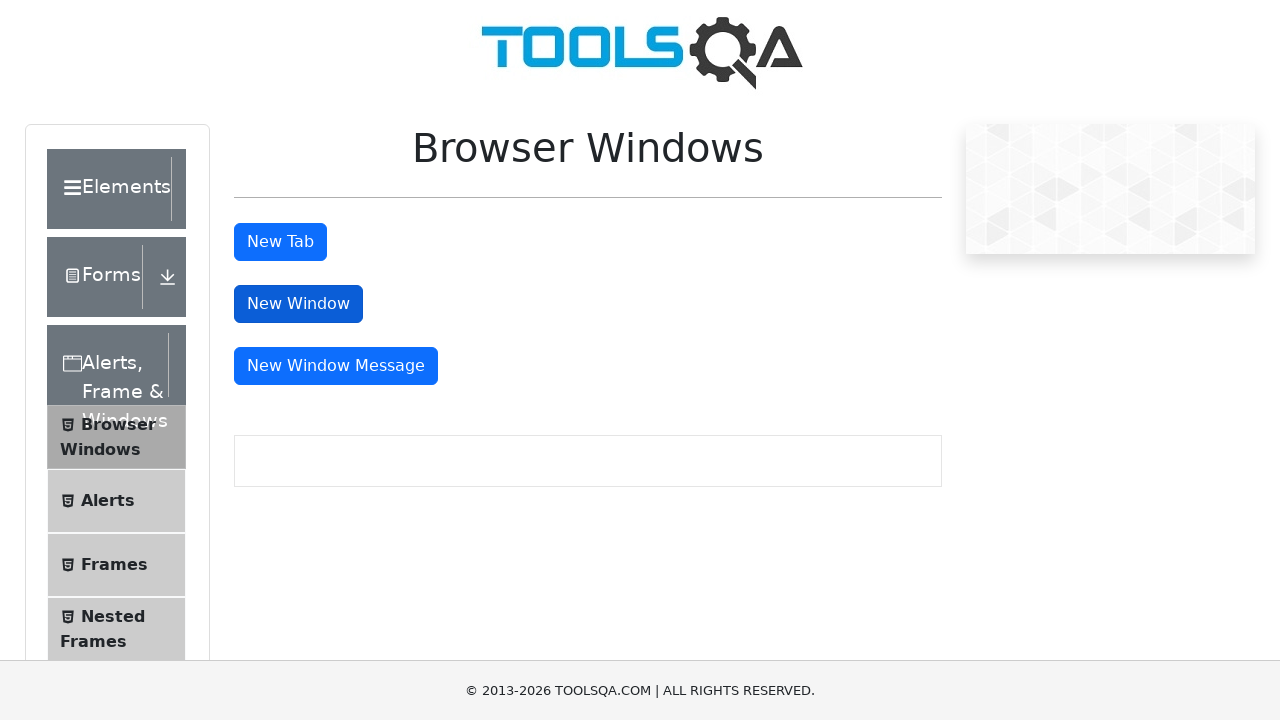